Tests the About Me navigation link by clicking it and verifying the about section content is displayed

Starting URL: https://portfolio-kappa-lime-76.vercel.app

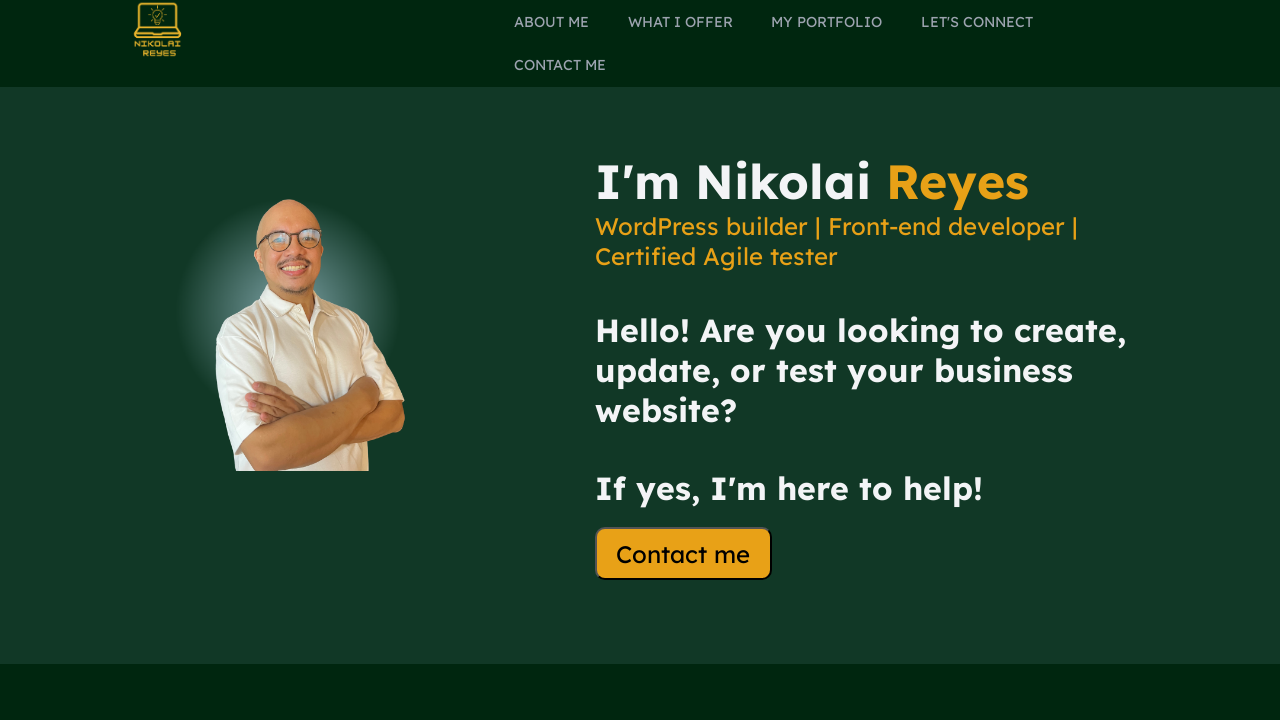

Clicked the About Me navigation link at (552, 22) on internal:role=link[name="ABOUT ME"i]
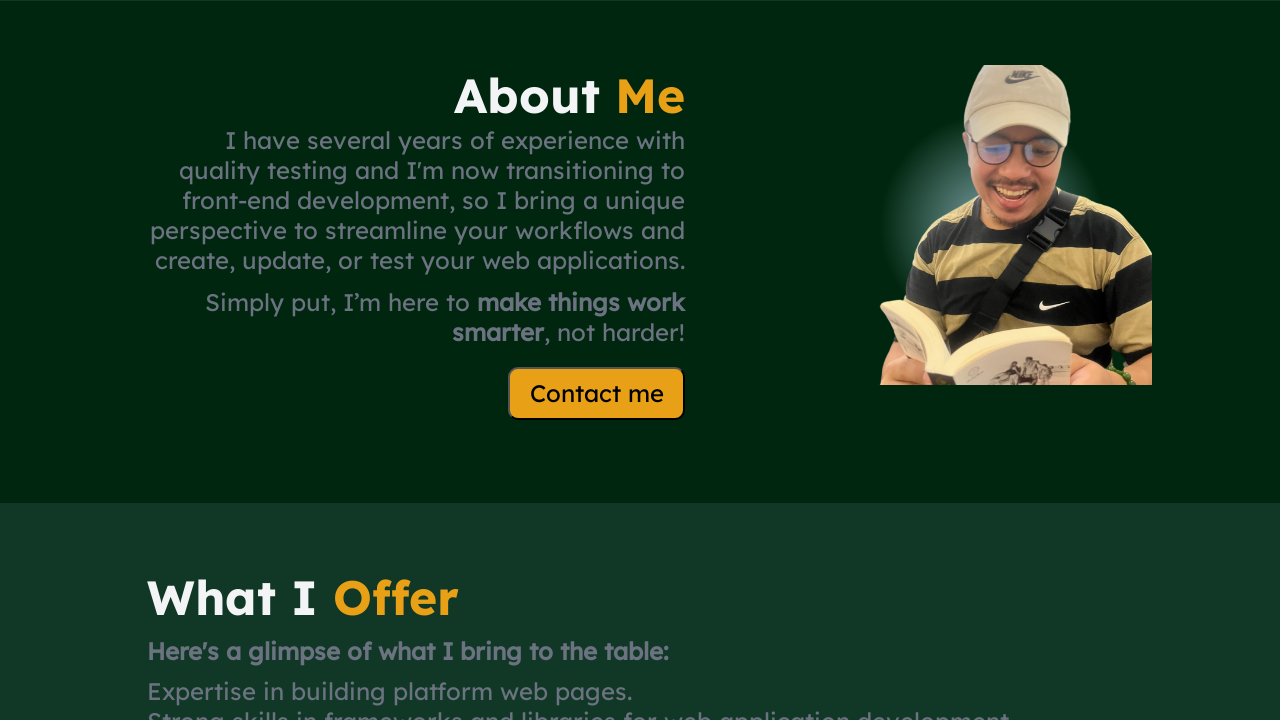

About section content loaded and about me text is visible
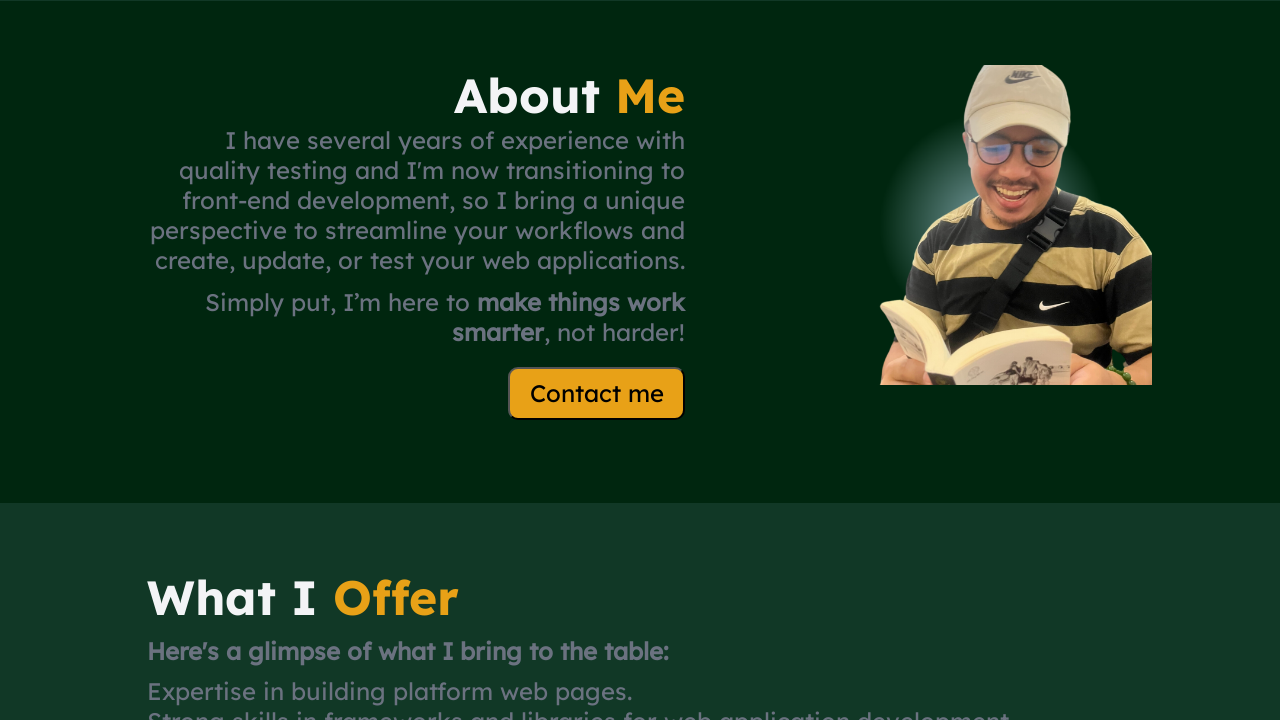

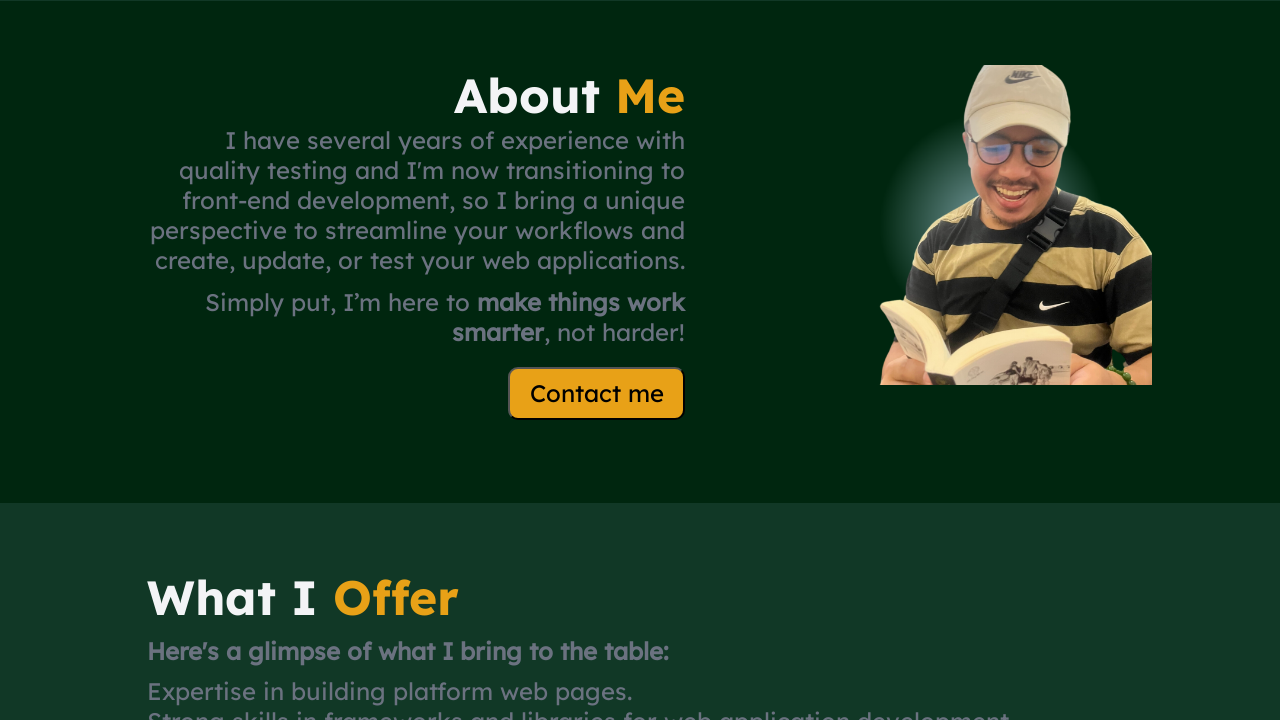